Tests that todo data persists after page reload, maintaining completed state

Starting URL: https://demo.playwright.dev/todomvc

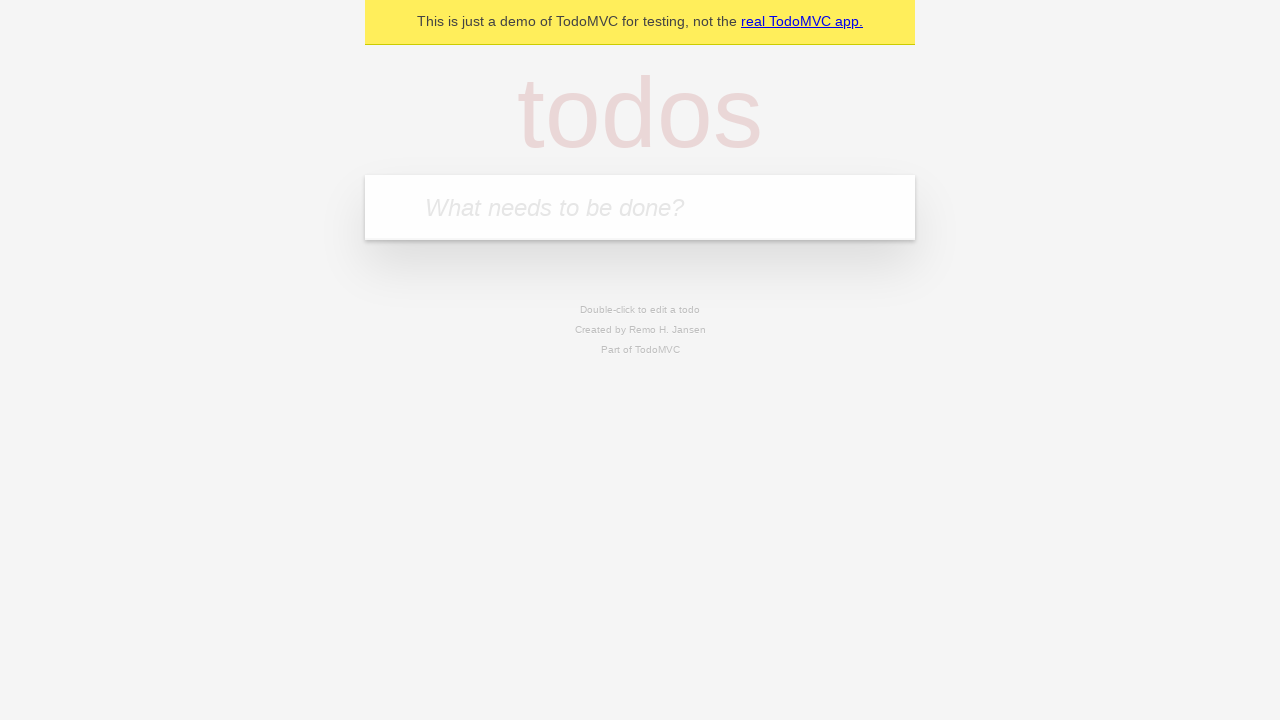

Filled todo input with 'buy some cheese' on internal:attr=[placeholder="What needs to be done?"i]
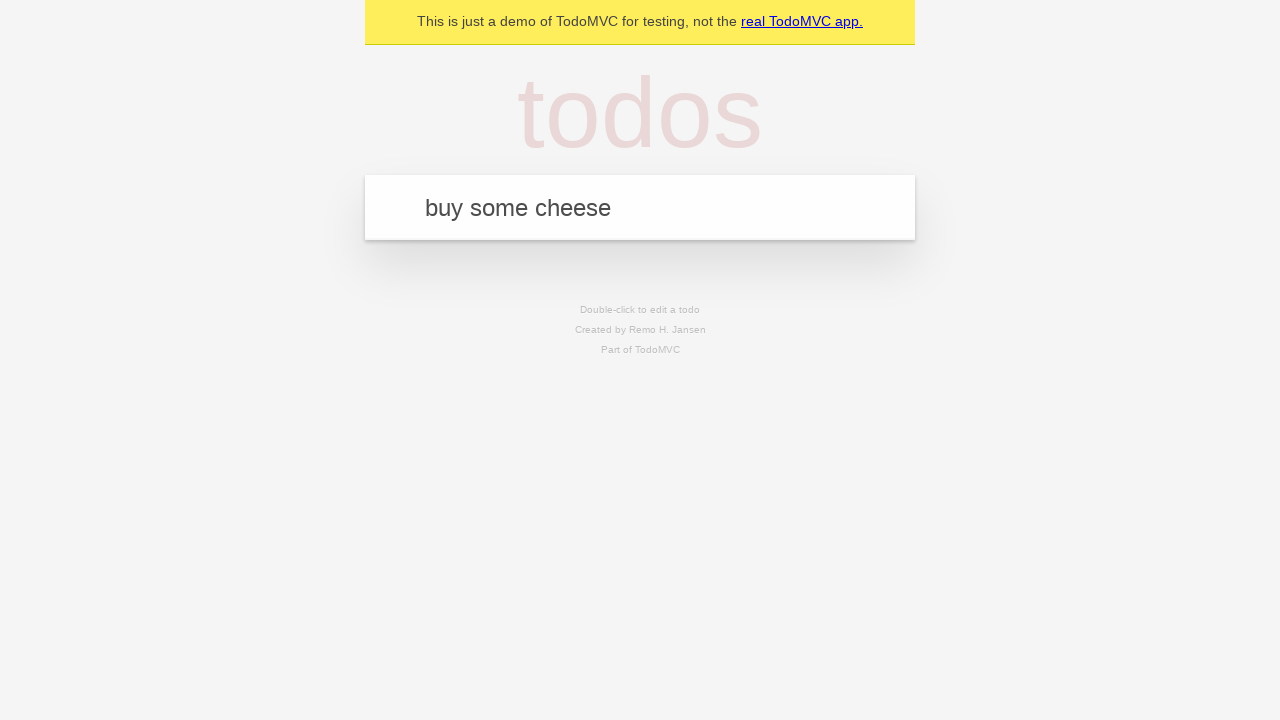

Pressed Enter to create first todo item on internal:attr=[placeholder="What needs to be done?"i]
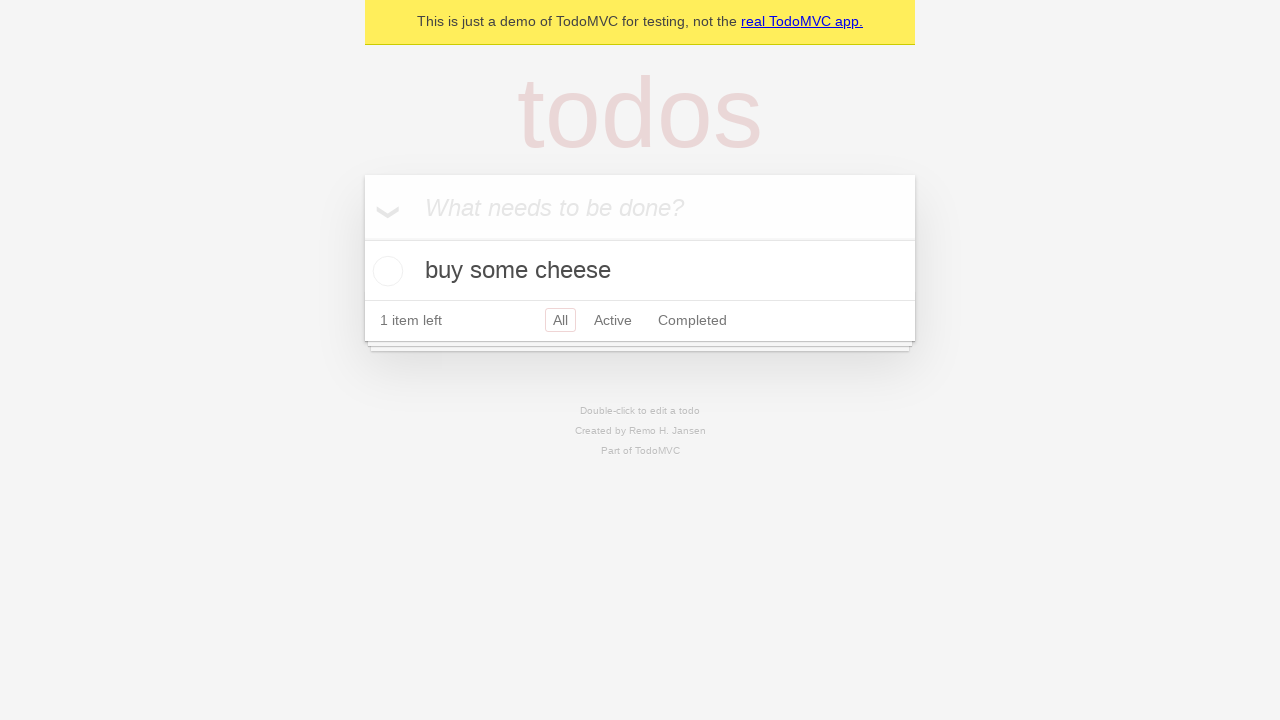

Filled todo input with 'feed the cat' on internal:attr=[placeholder="What needs to be done?"i]
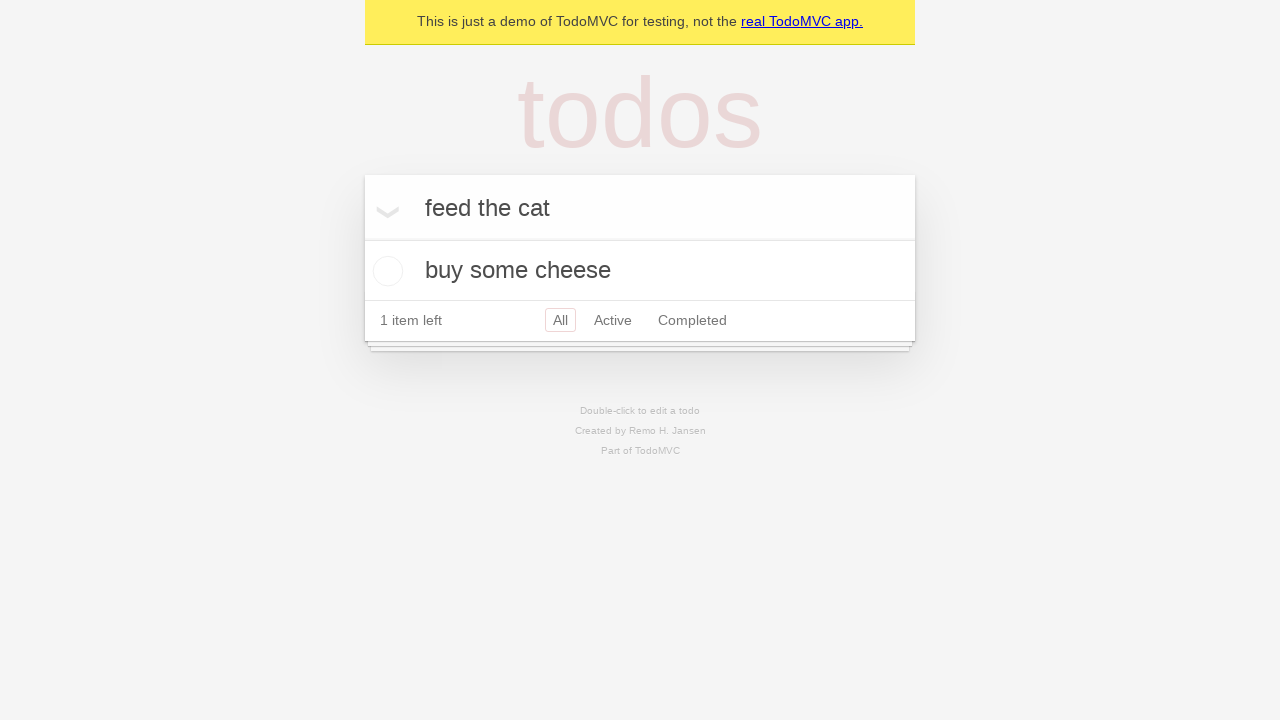

Pressed Enter to create second todo item on internal:attr=[placeholder="What needs to be done?"i]
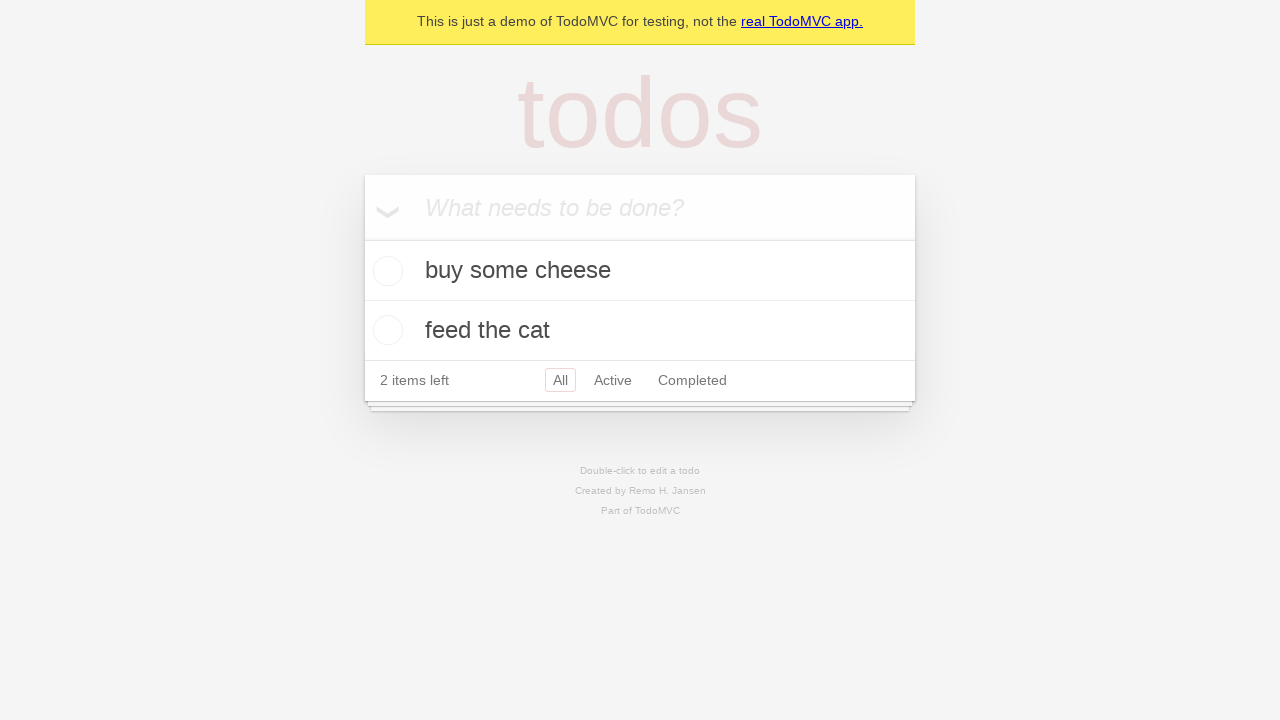

Located all todo items
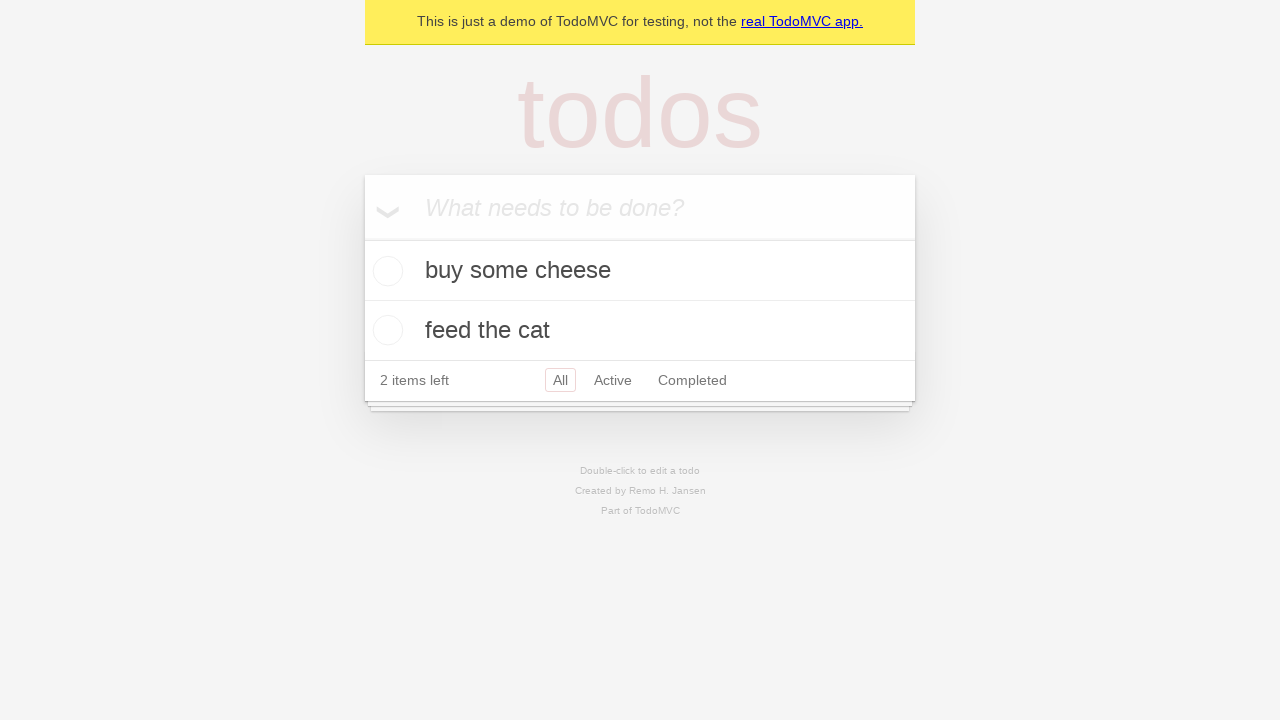

Located checkbox for first todo item
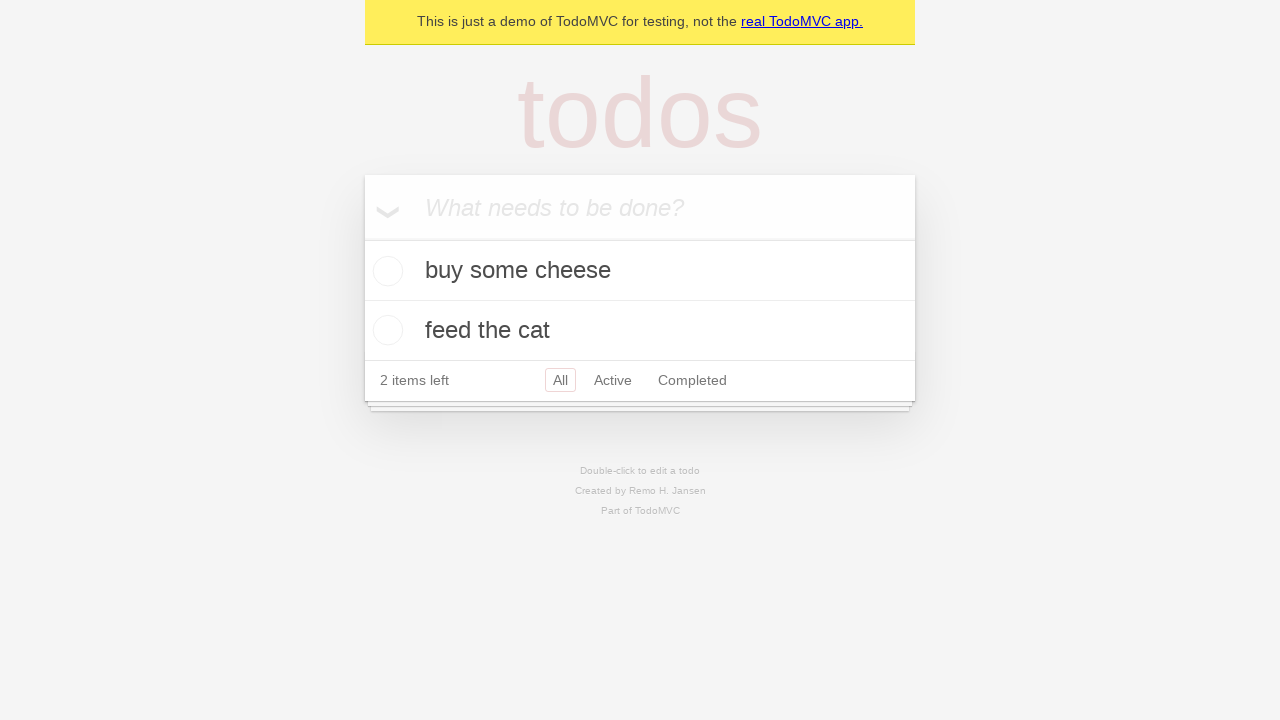

Checked first todo item to mark it as complete at (385, 271) on internal:testid=[data-testid="todo-item"s] >> nth=0 >> internal:role=checkbox
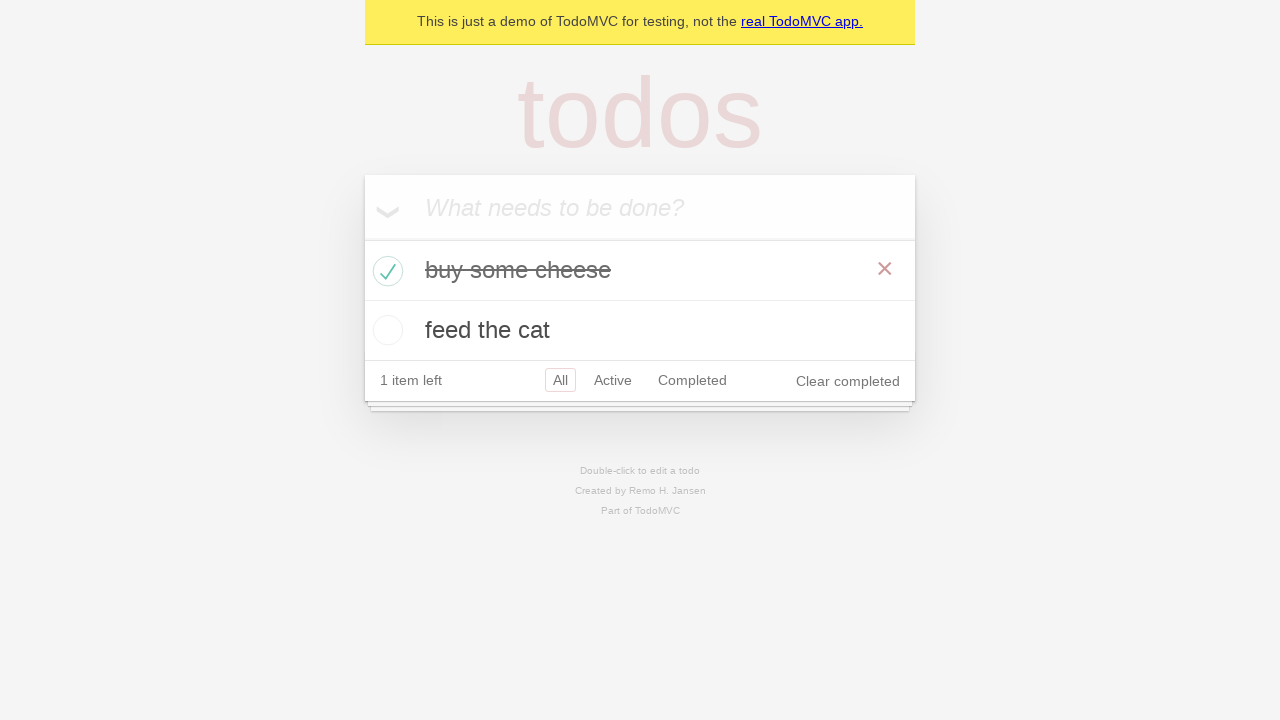

Reloaded the page to test data persistence
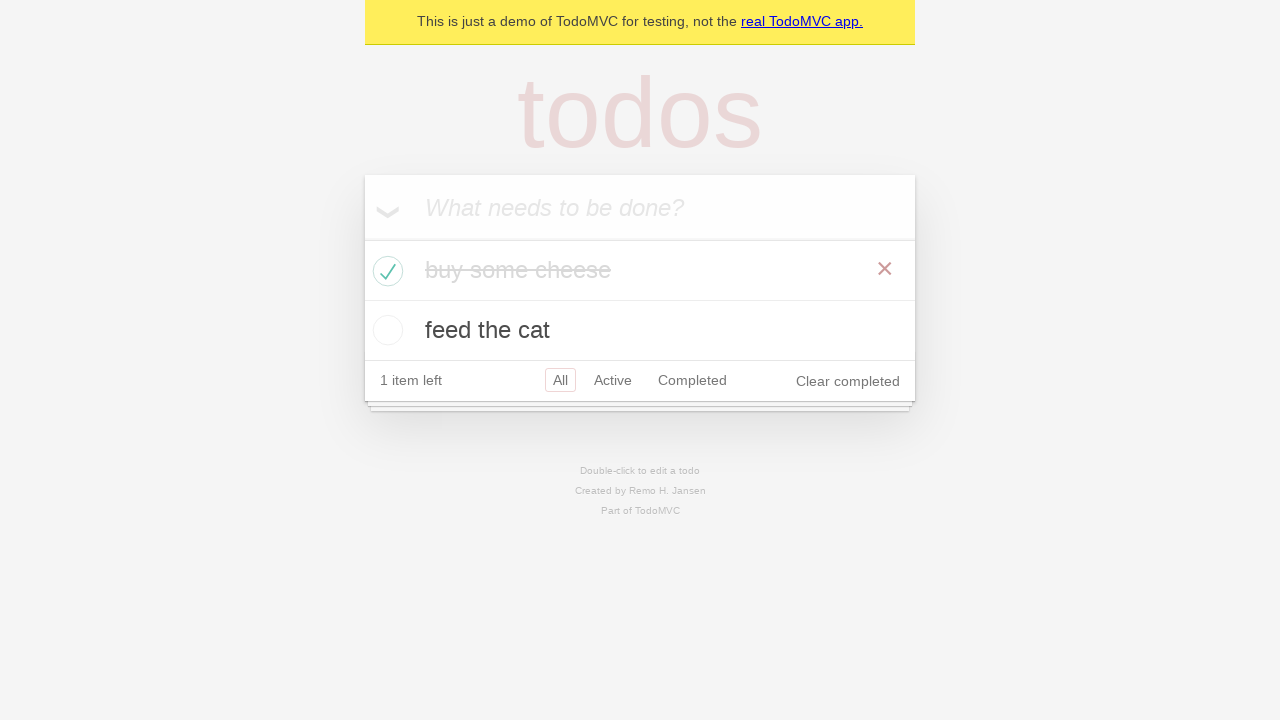

Waited for todo items to load after page reload
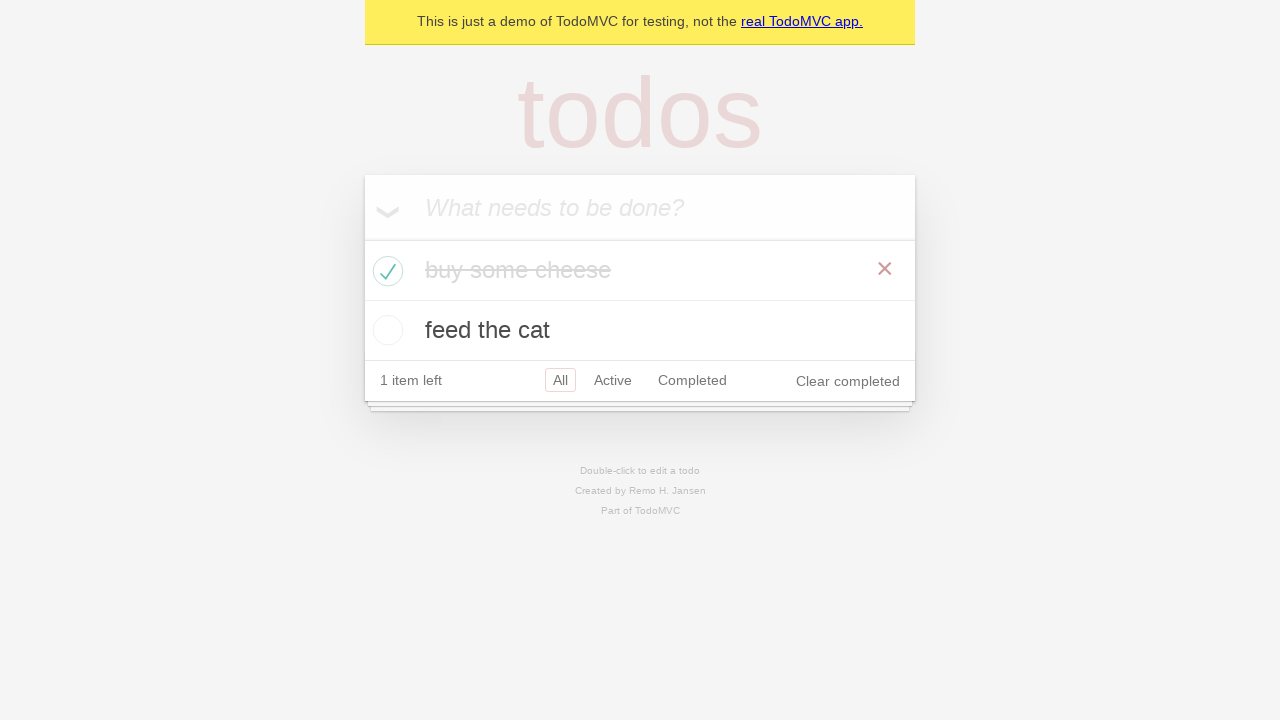

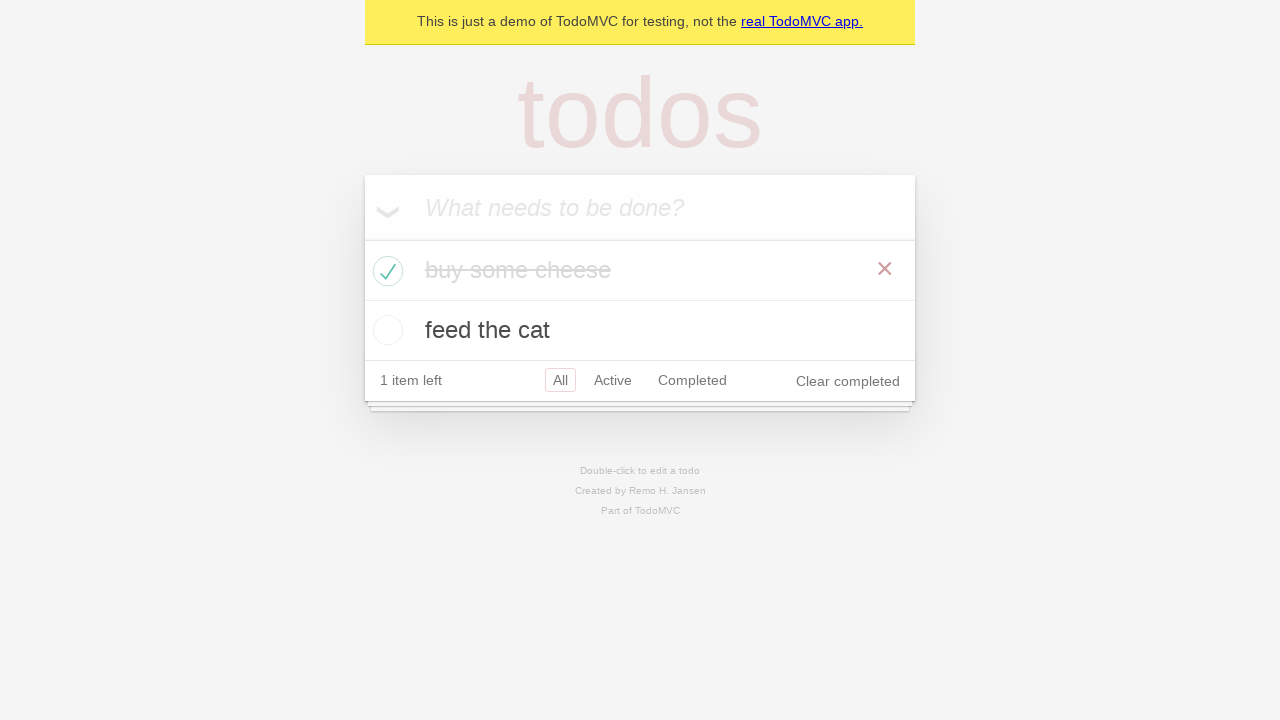